Tests window handling by opening a new window, switching between windows, interacting with elements in the child window, then returning to the main window

Starting URL: https://skpatro.github.io/demo/links/

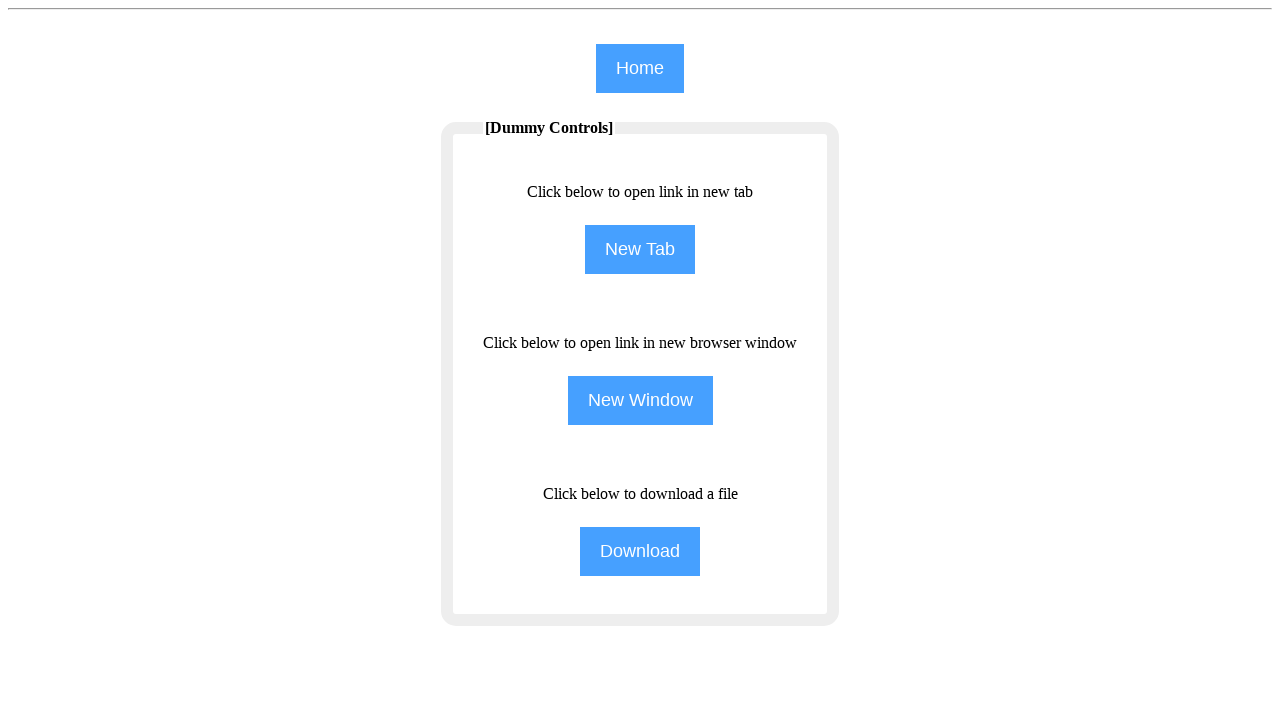

Clicked NewWindow button to open a new window at (640, 400) on input[name='NewWindow']
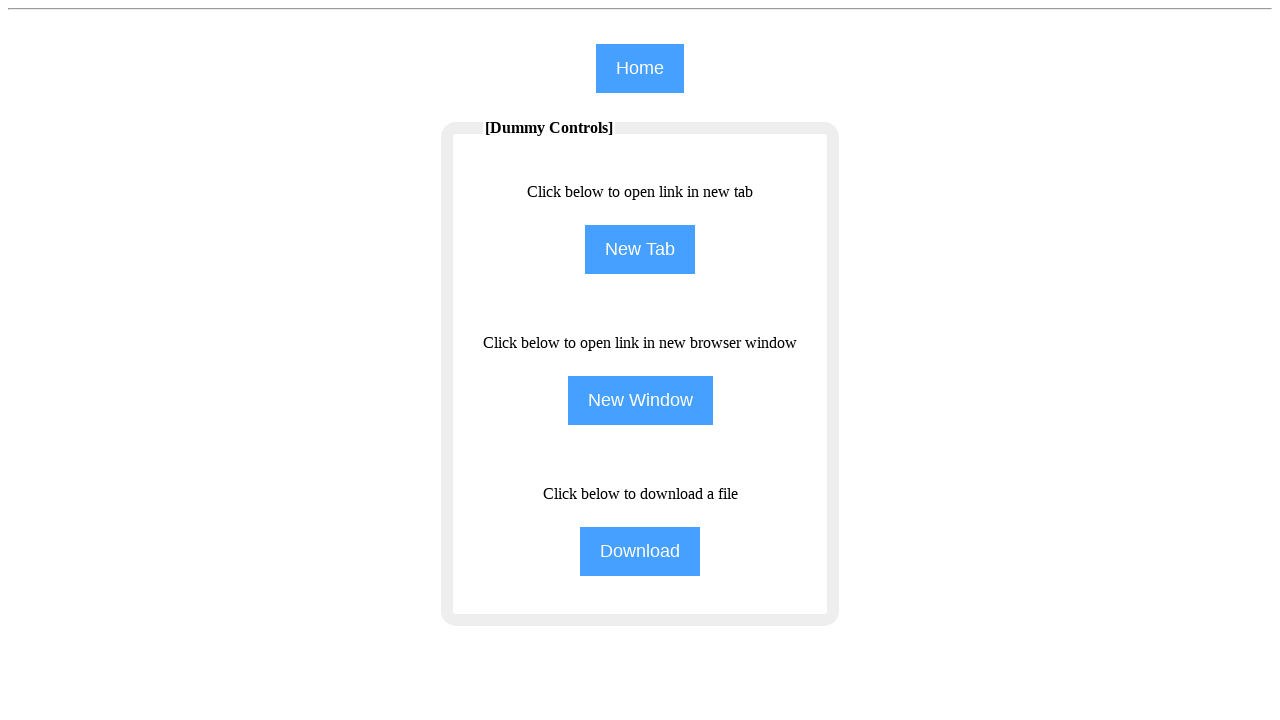

New window/tab opened and captured
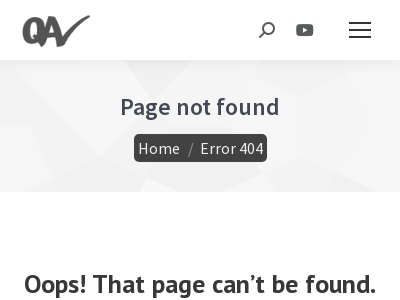

Child window loaded completely
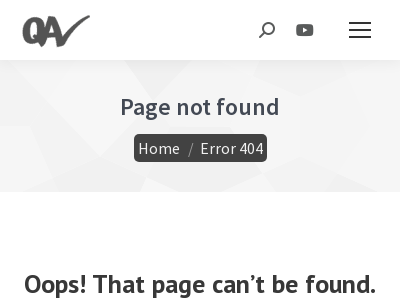

Filled search field in child window with 'Popup' on #the7-search
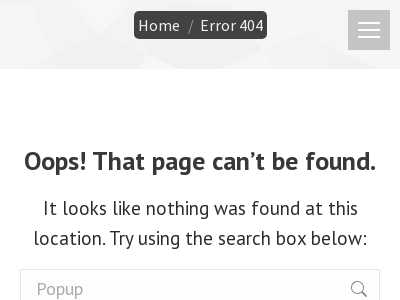

Clicked home button in main window at (640, 68) on input[name='home']
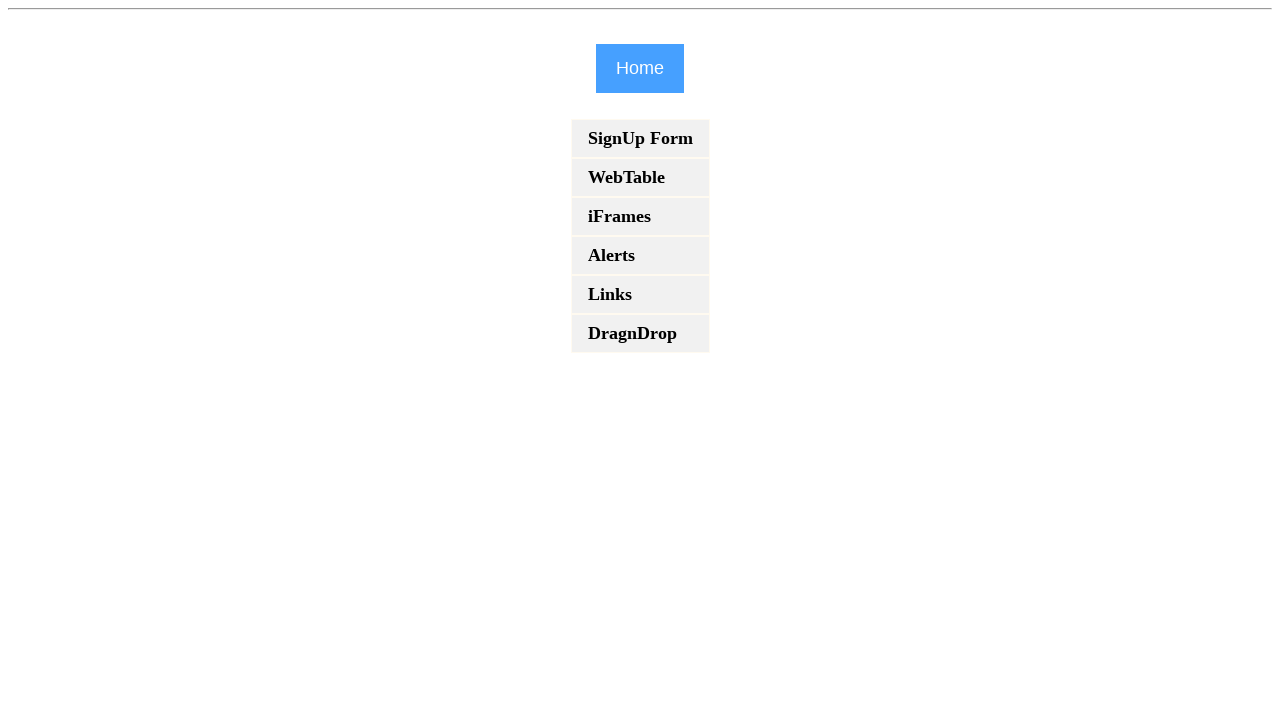

Closed the child window
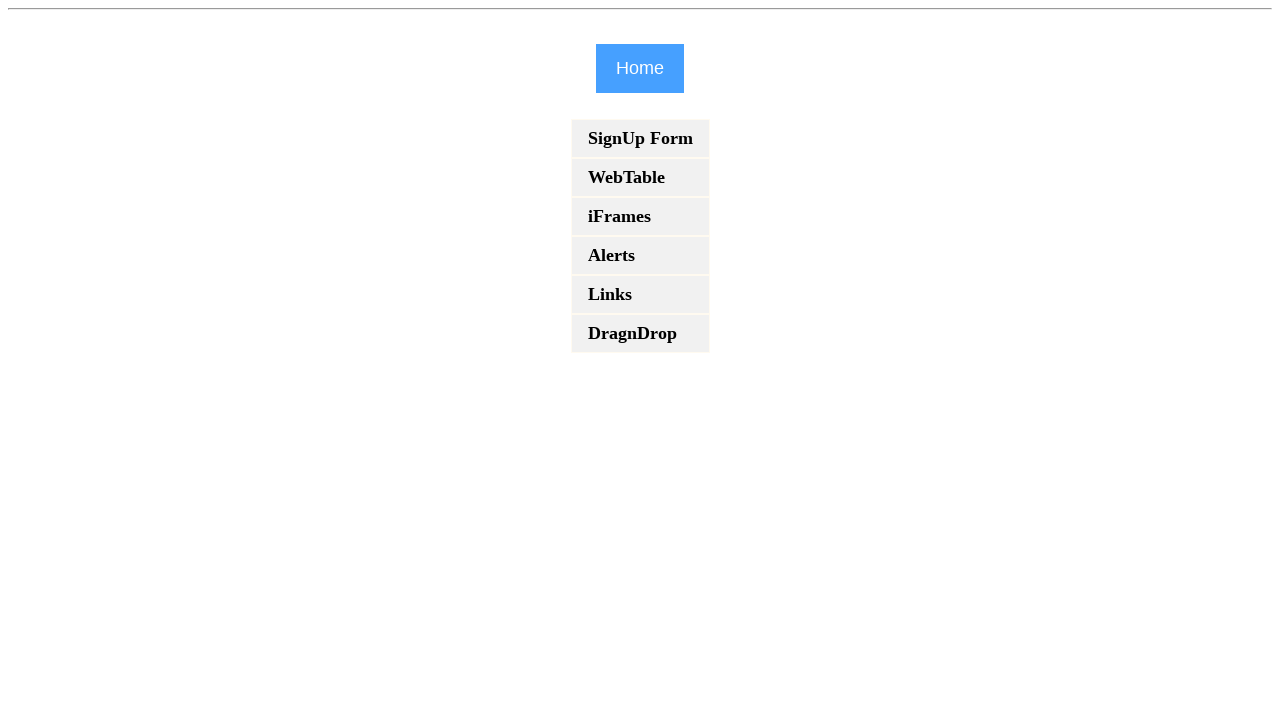

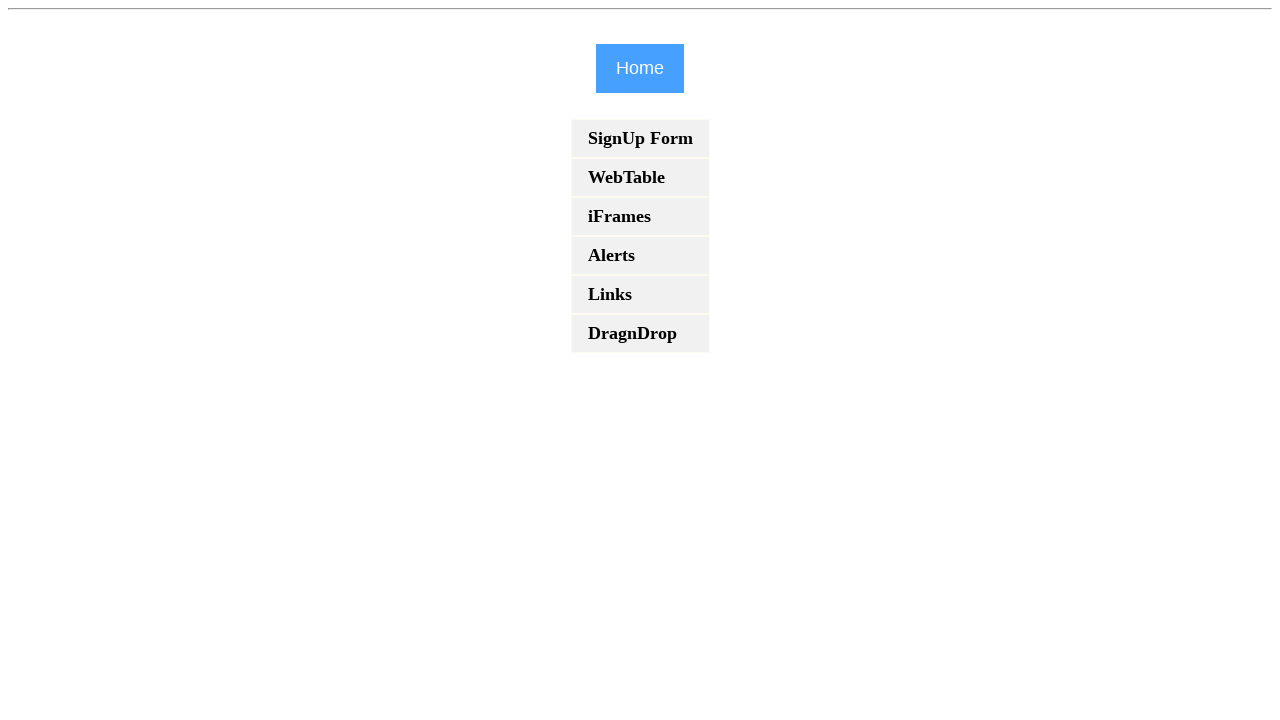